Navigates sequentially to three different CodersLab websites: the main Polish site, a test store, and a hotel test site.

Starting URL: https://coderslab.pl/pl

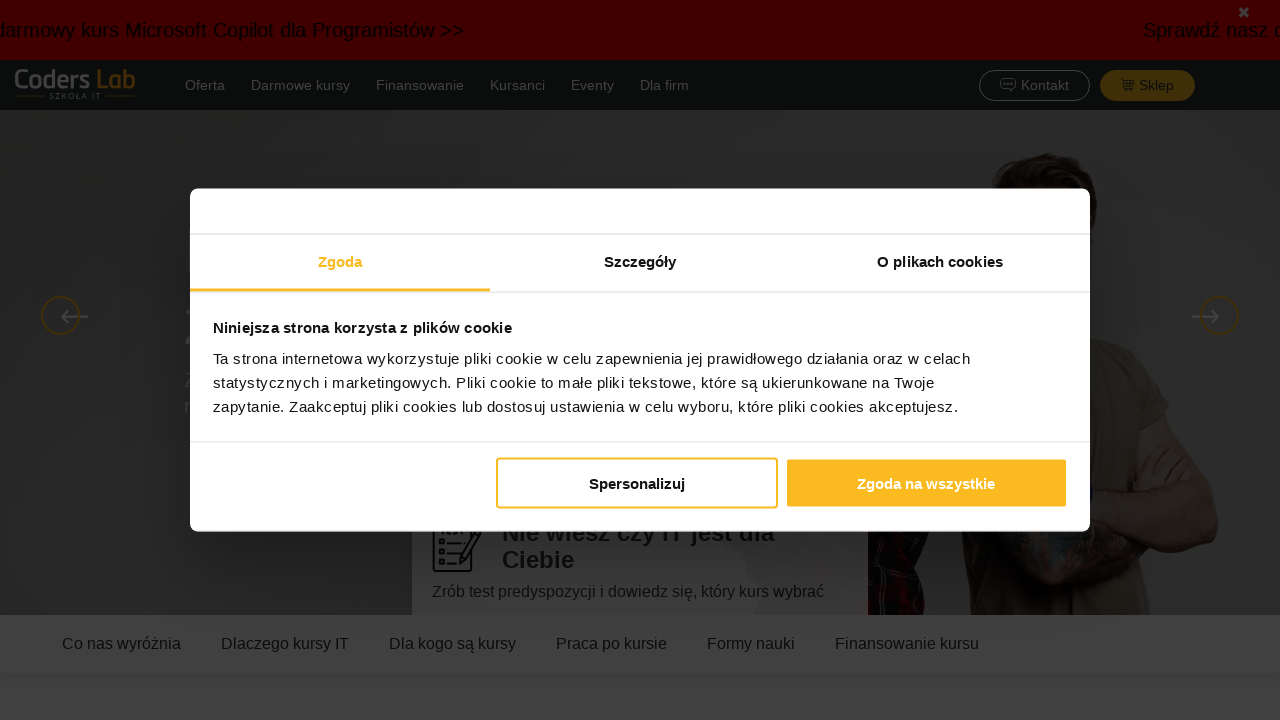

Navigated to CodersLab test store page
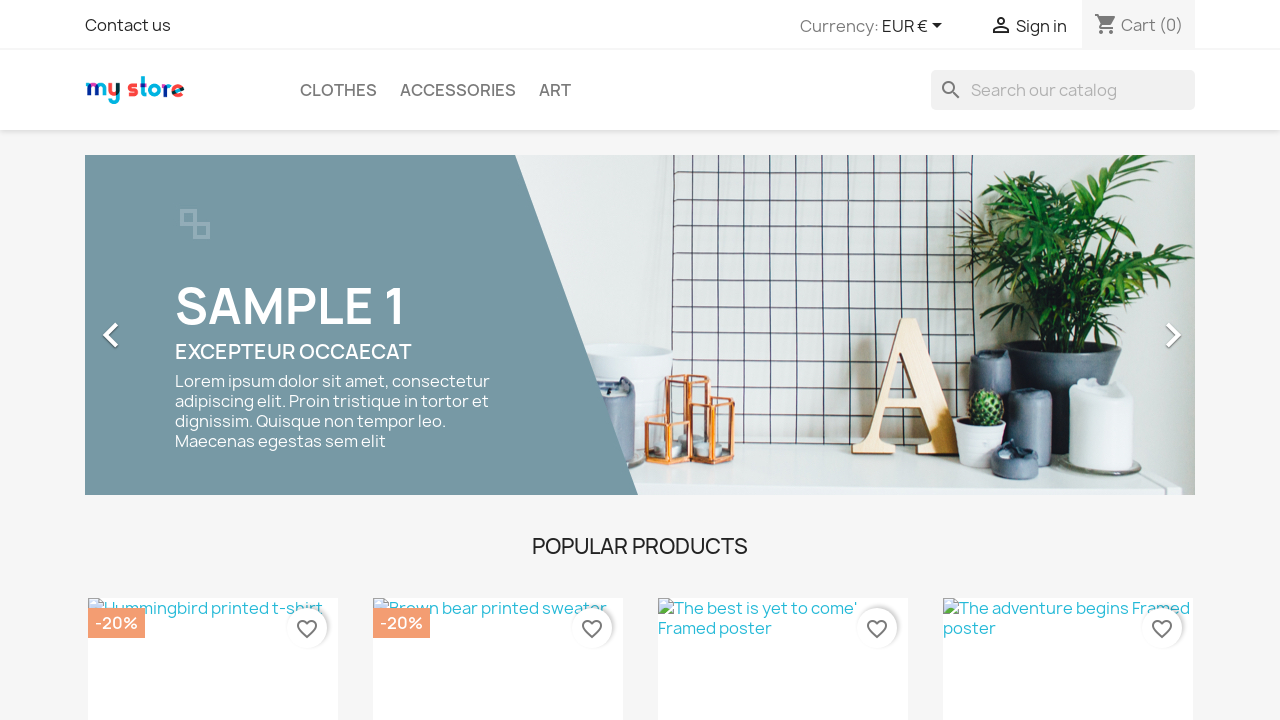

Navigated to CodersLab hotel test site page
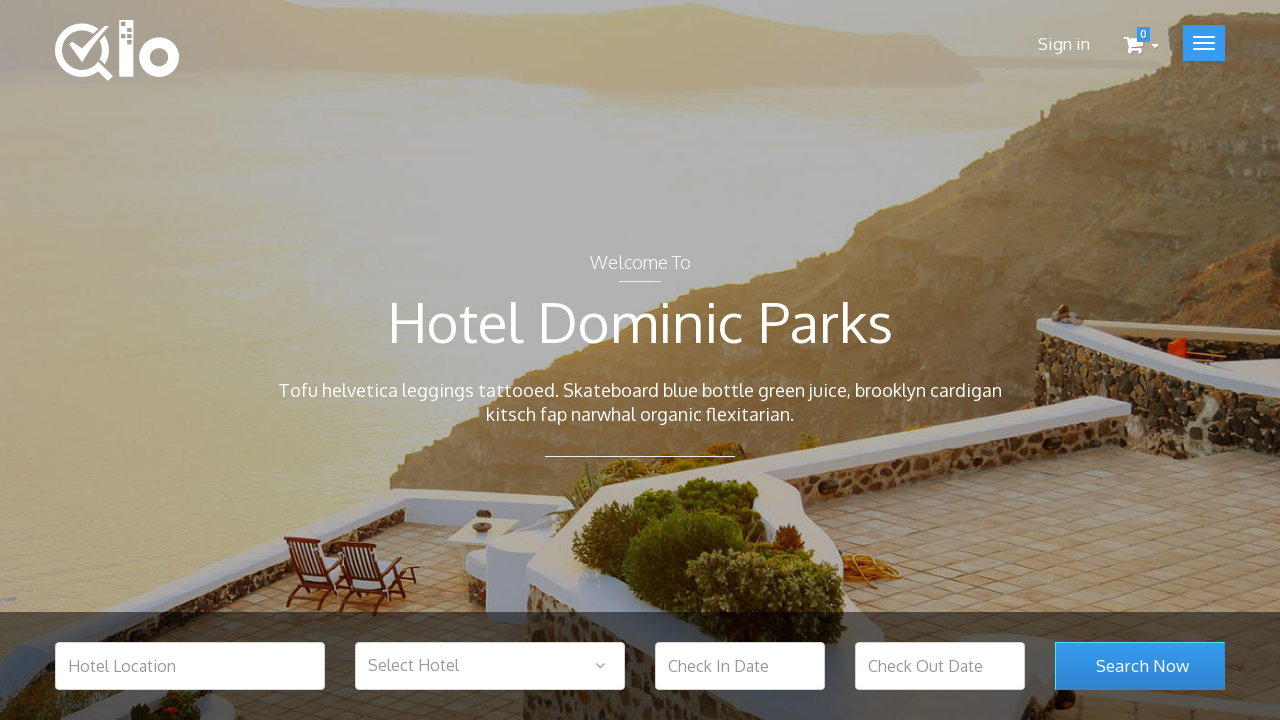

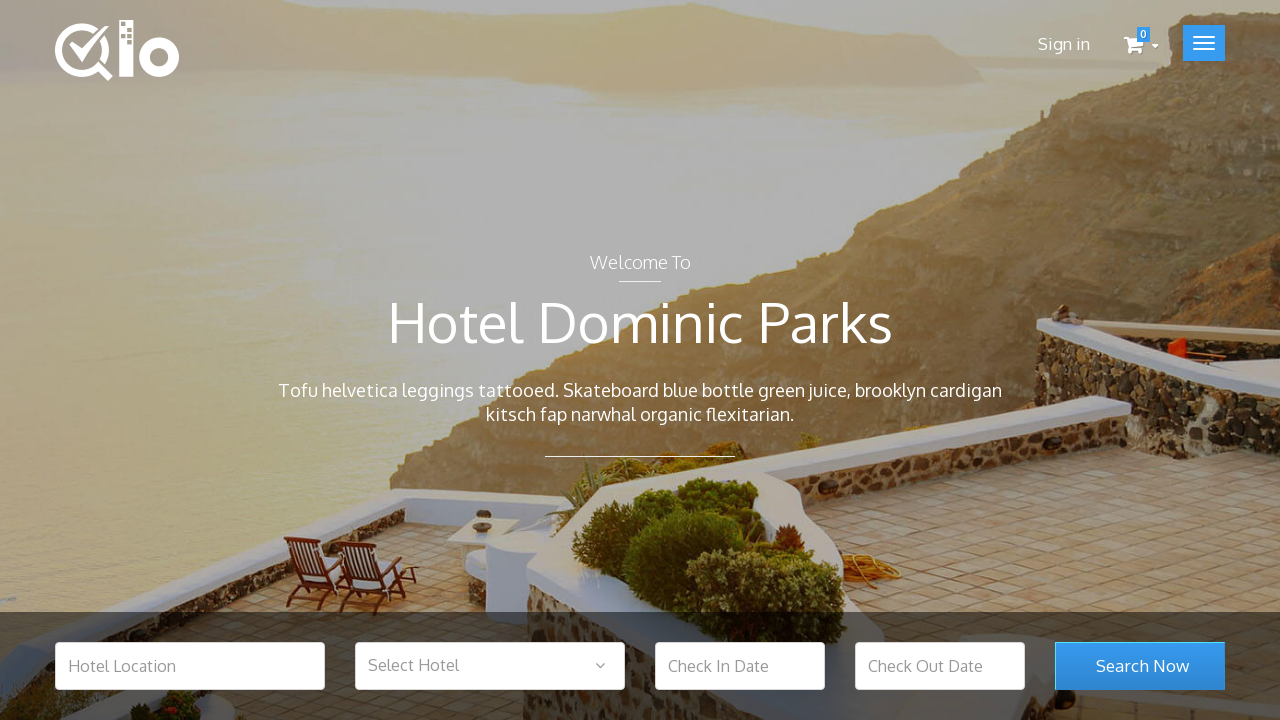